Tests that loading images page correctly loads four images (compass, calendar, award, landscape) by verifying their src attributes contain the expected values.

Starting URL: https://bonigarcia.dev/selenium-webdriver-java/loading-images.html

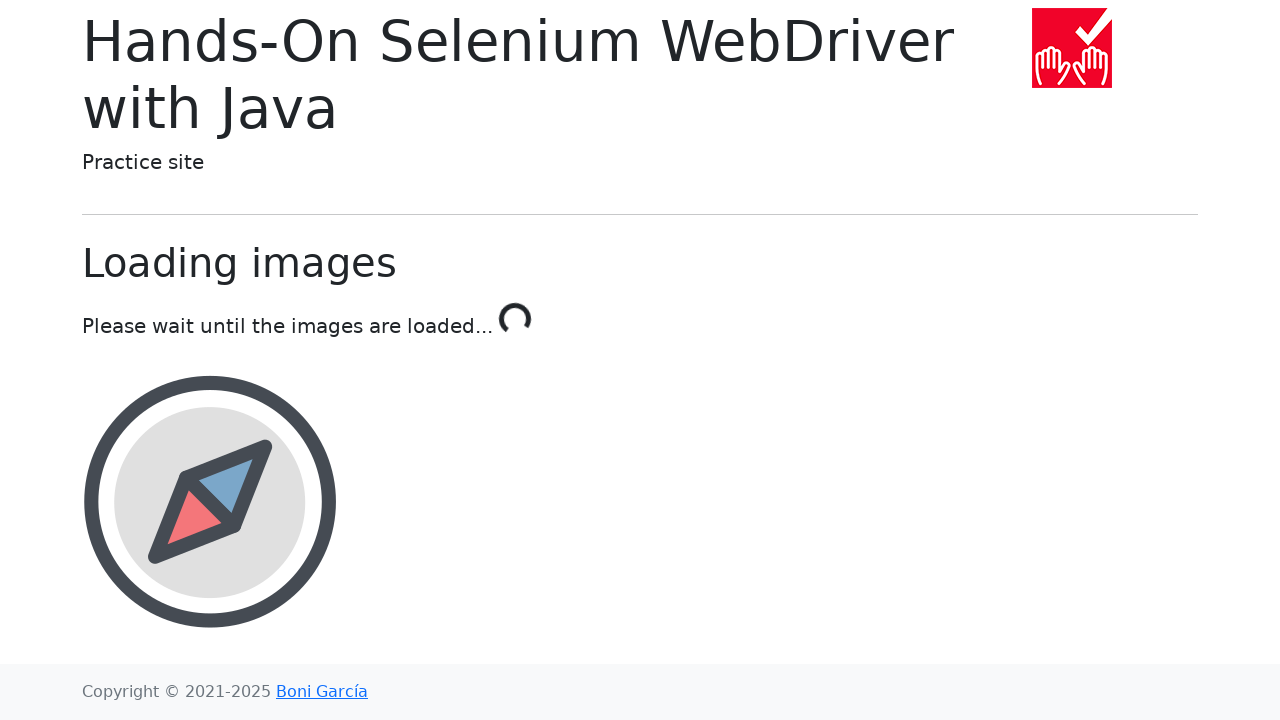

Located compass image element
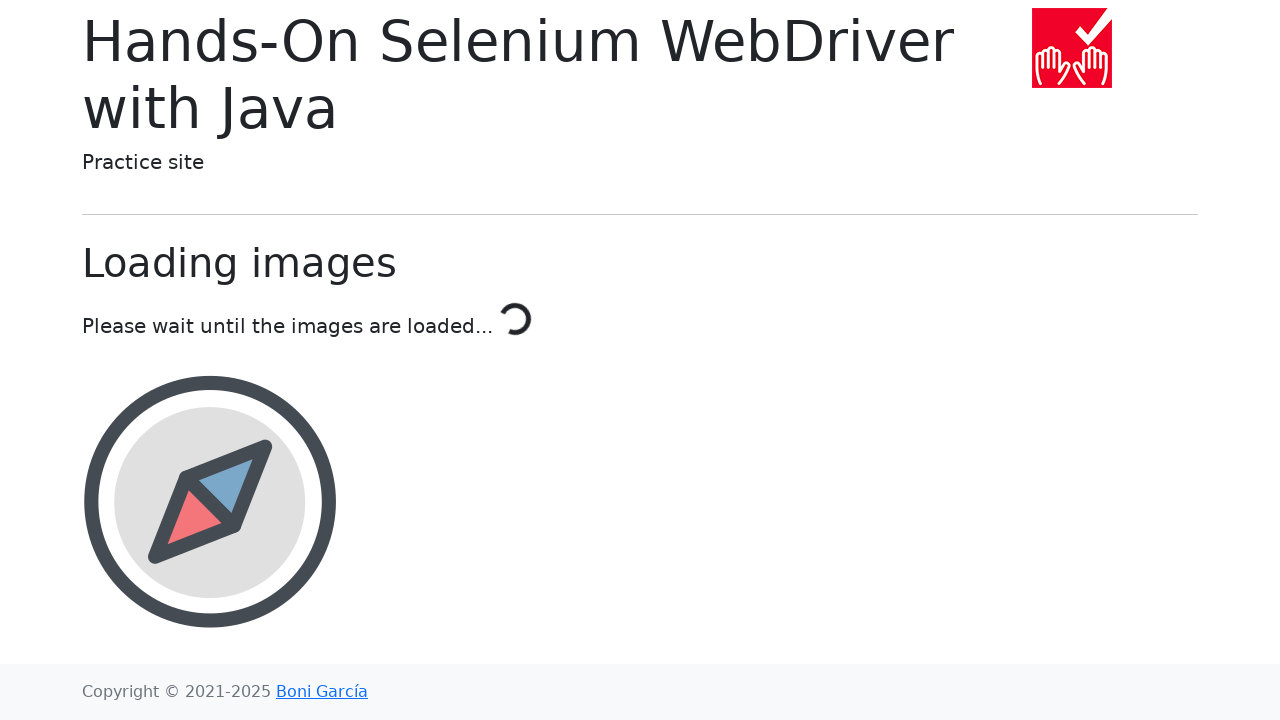

Located calendar image element
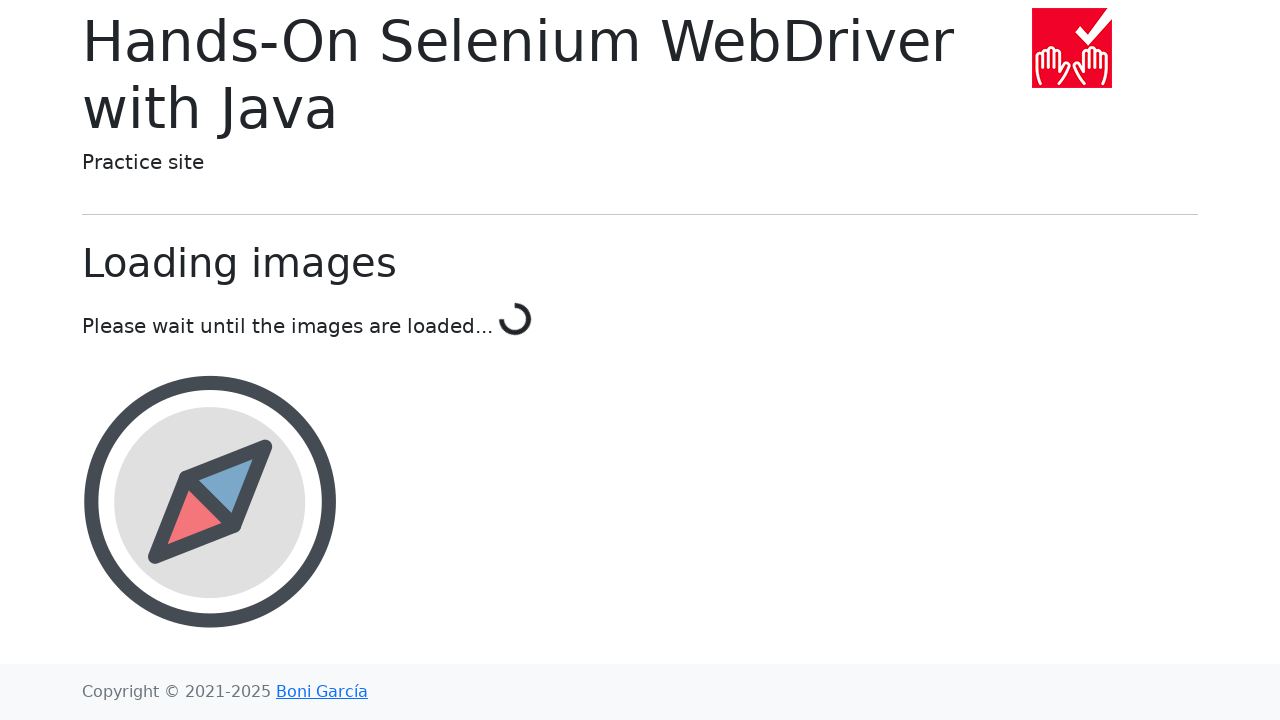

Located award image element
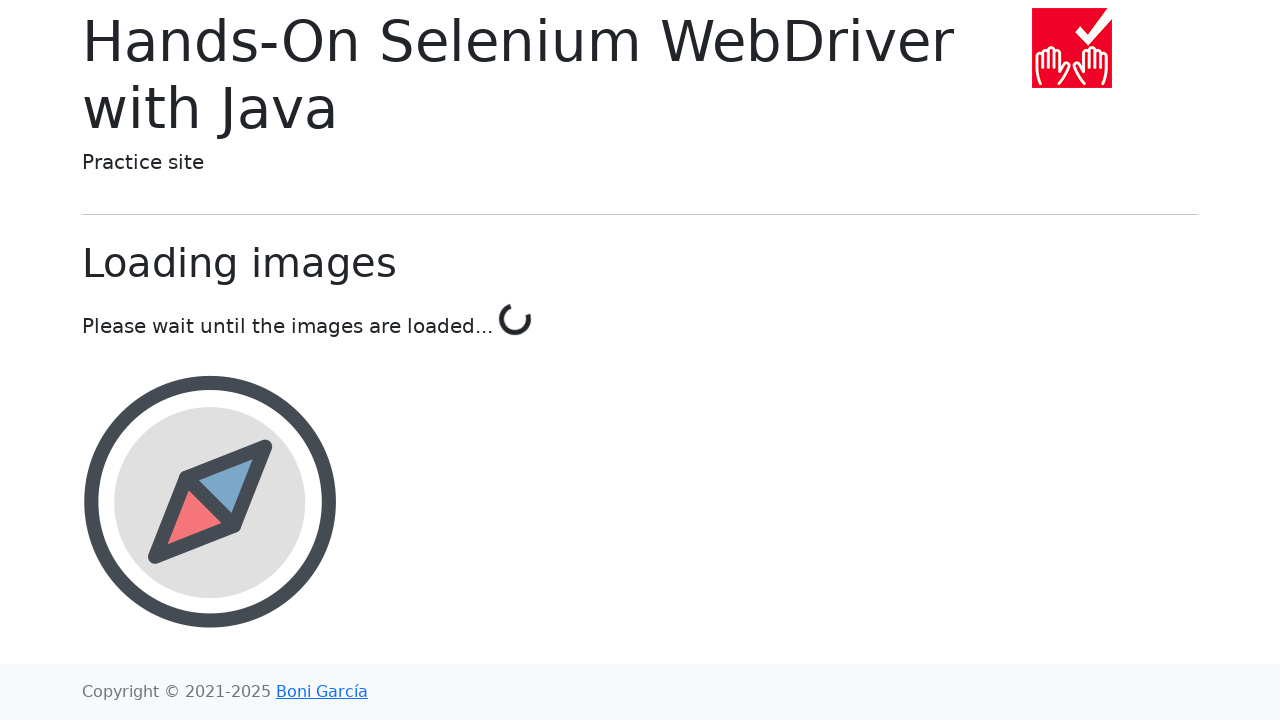

Located landscape image element
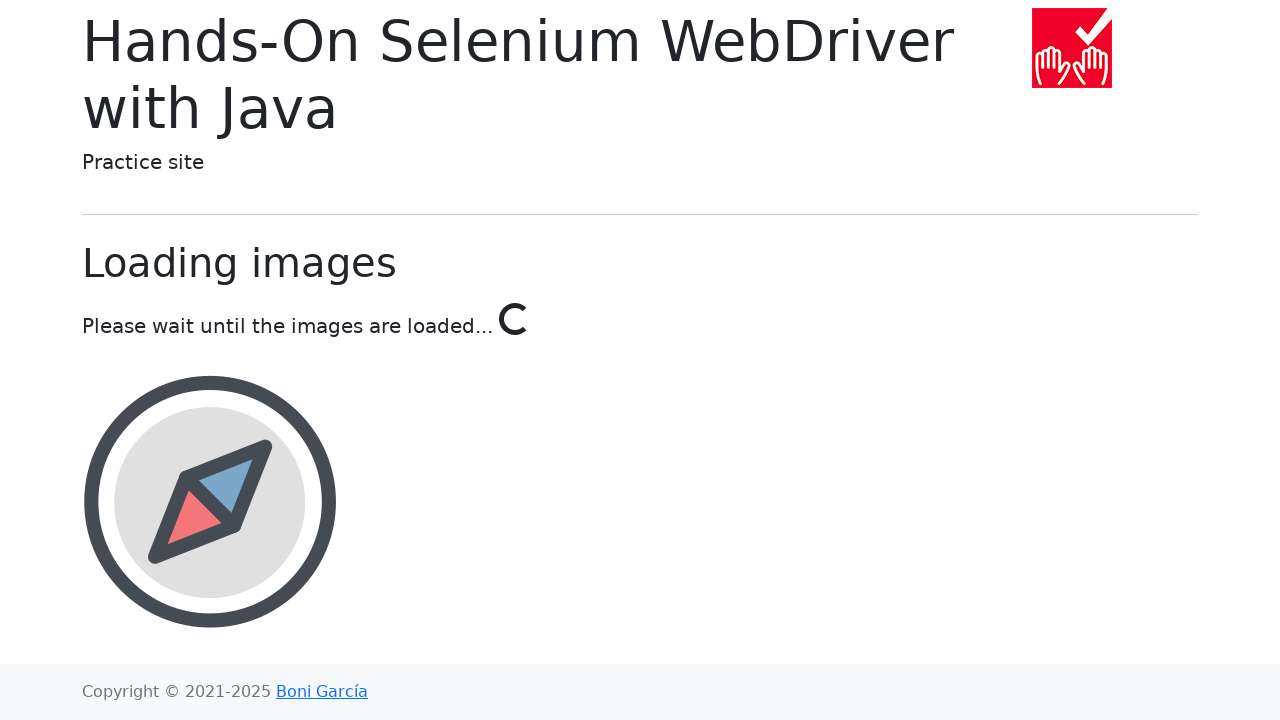

Compass image became visible
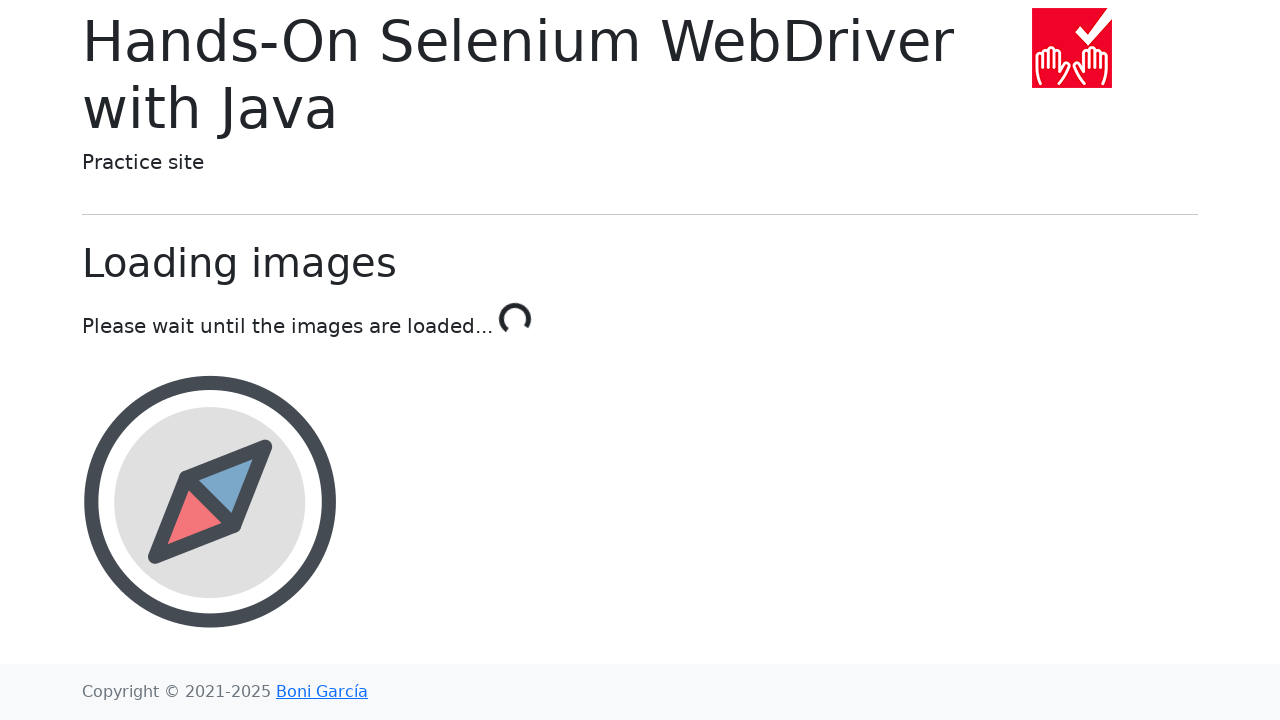

Calendar image became visible
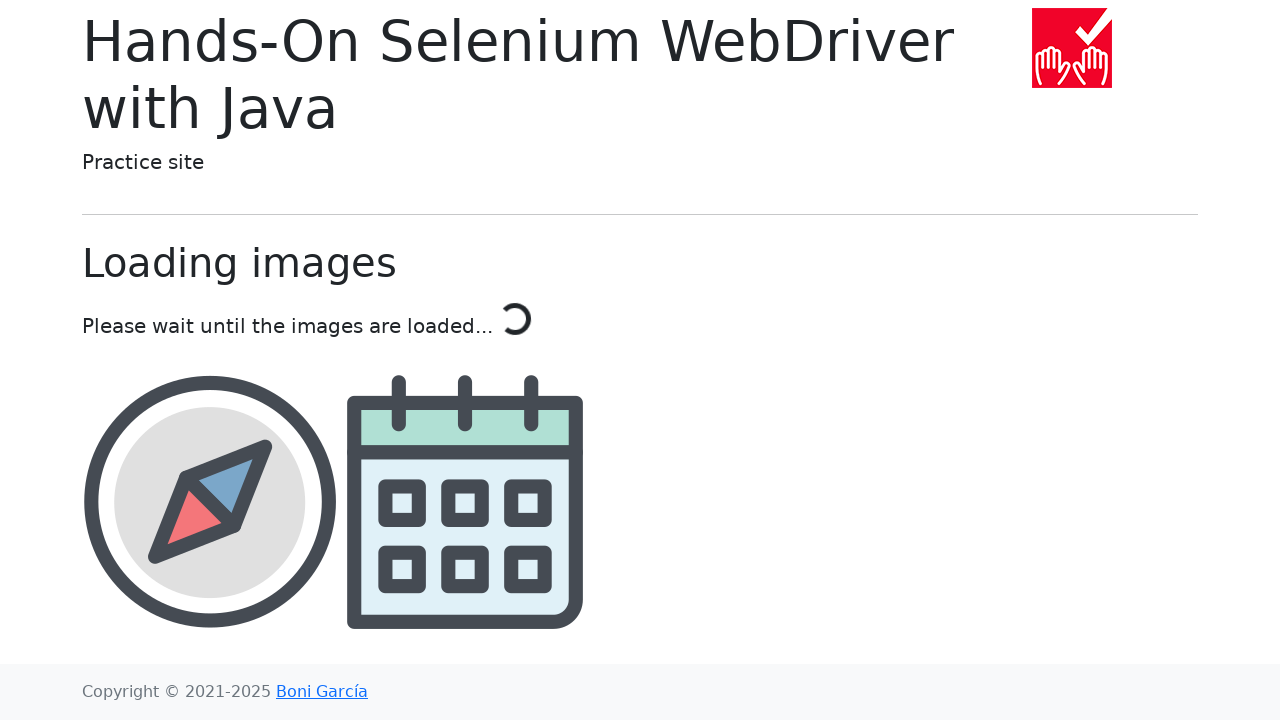

Award image became visible
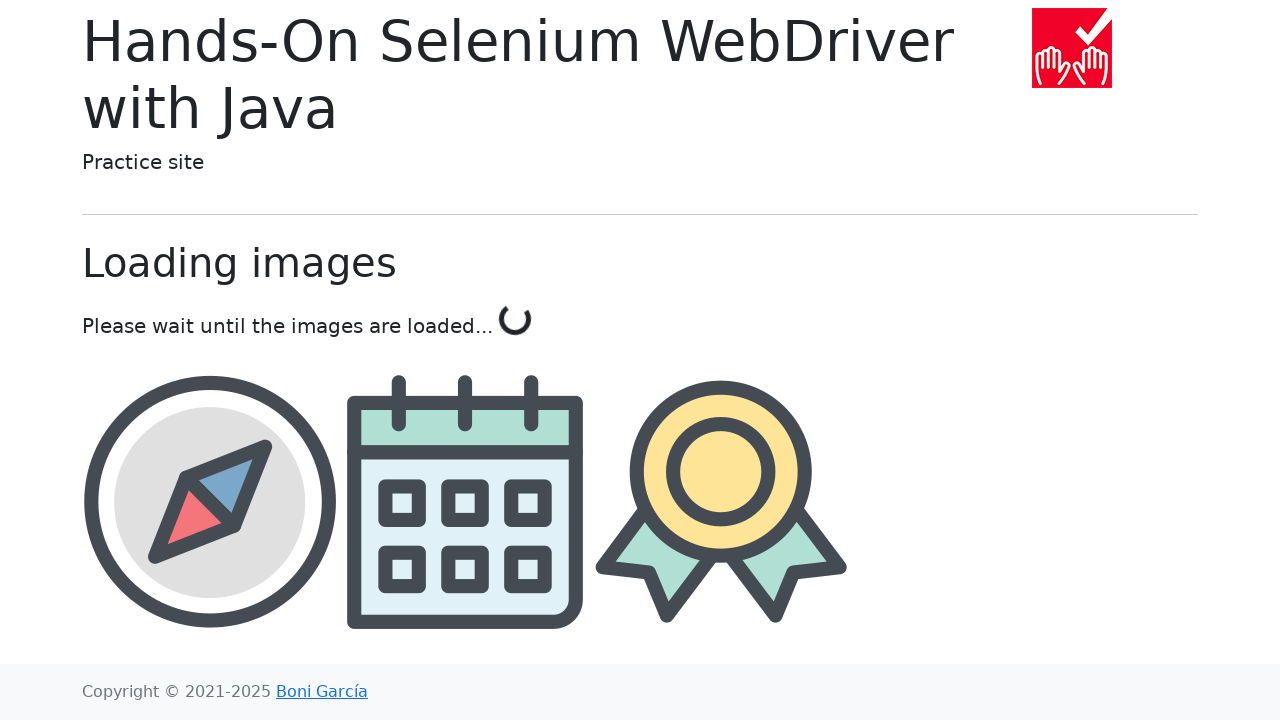

Landscape image became visible
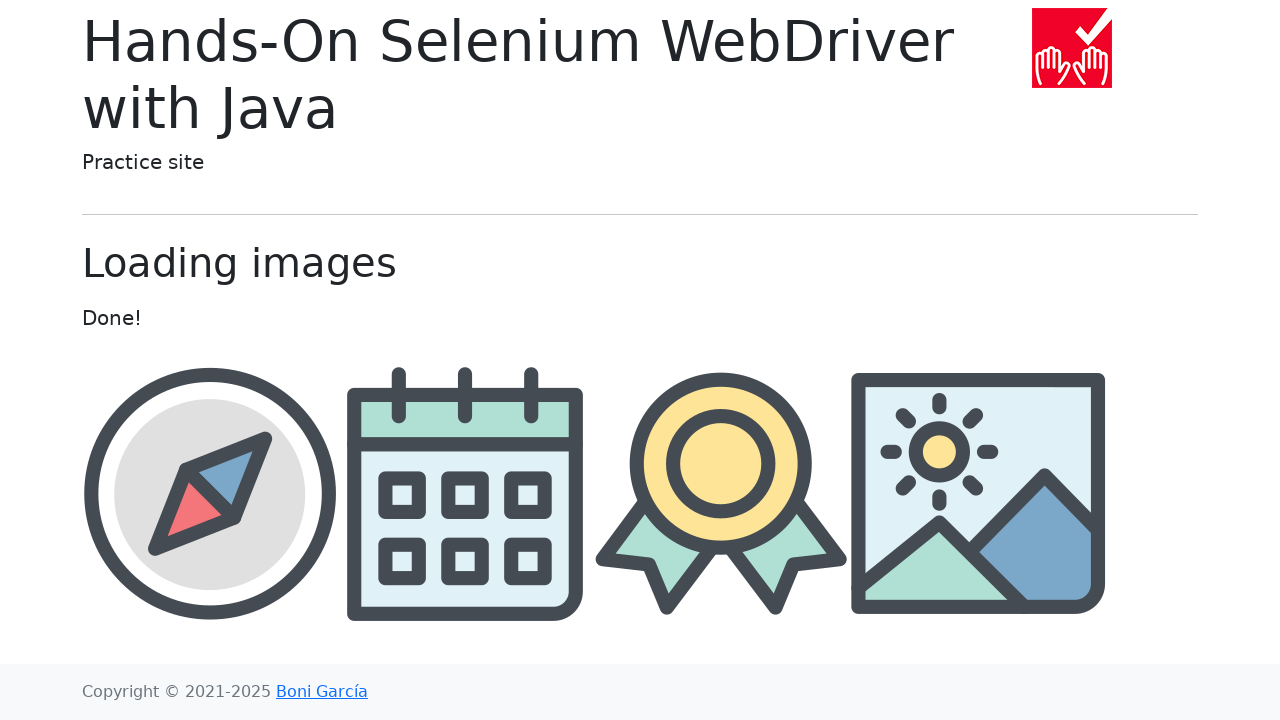

Verified compass image src contains 'compass'
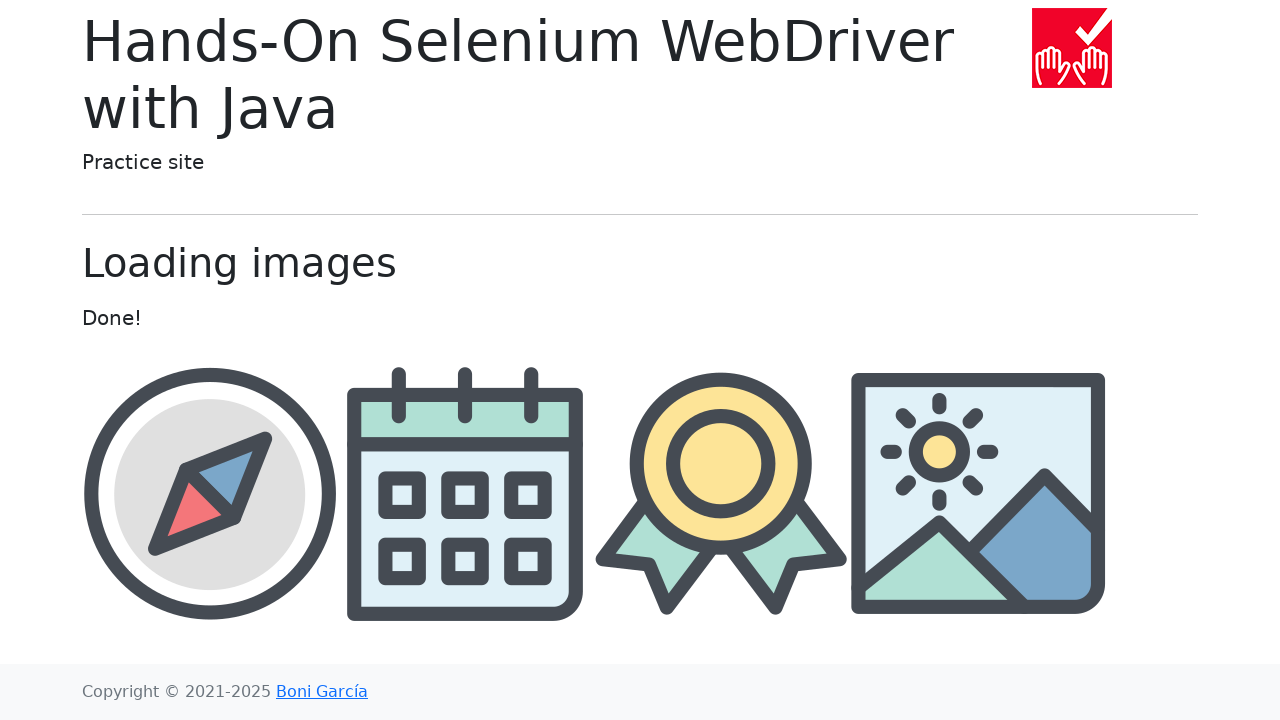

Verified calendar image src contains 'calendar'
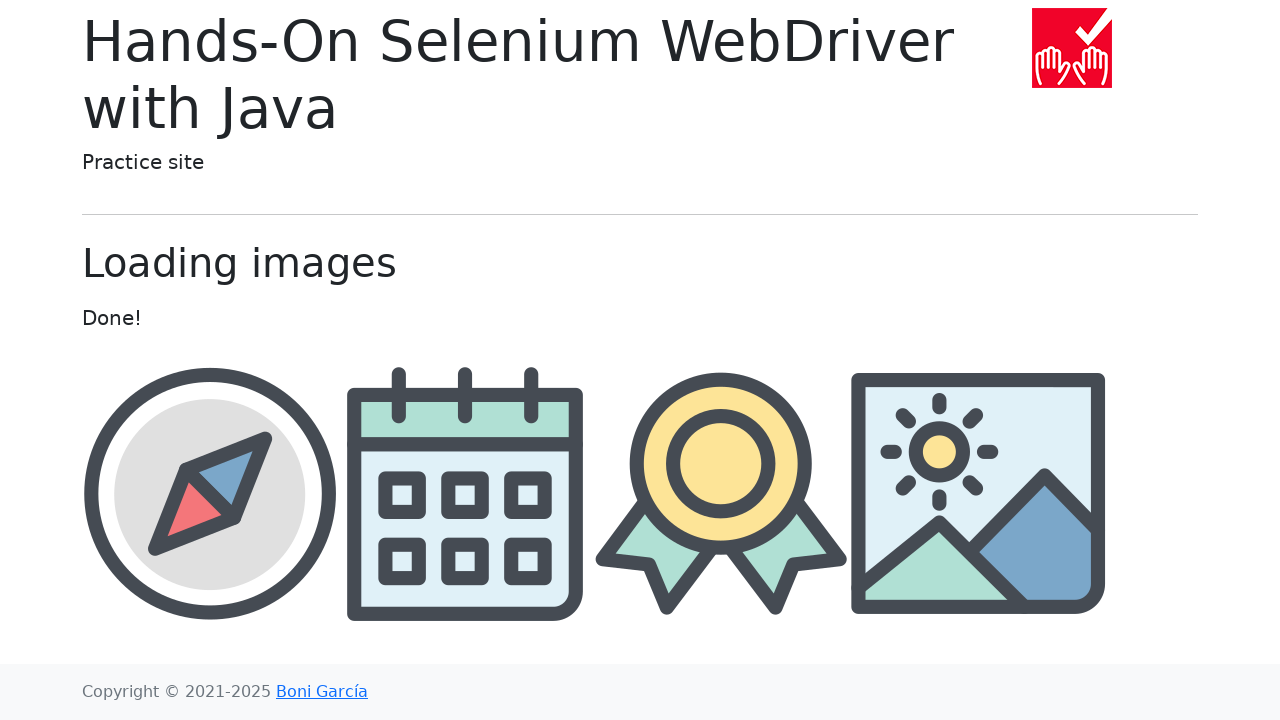

Verified award image src contains 'award'
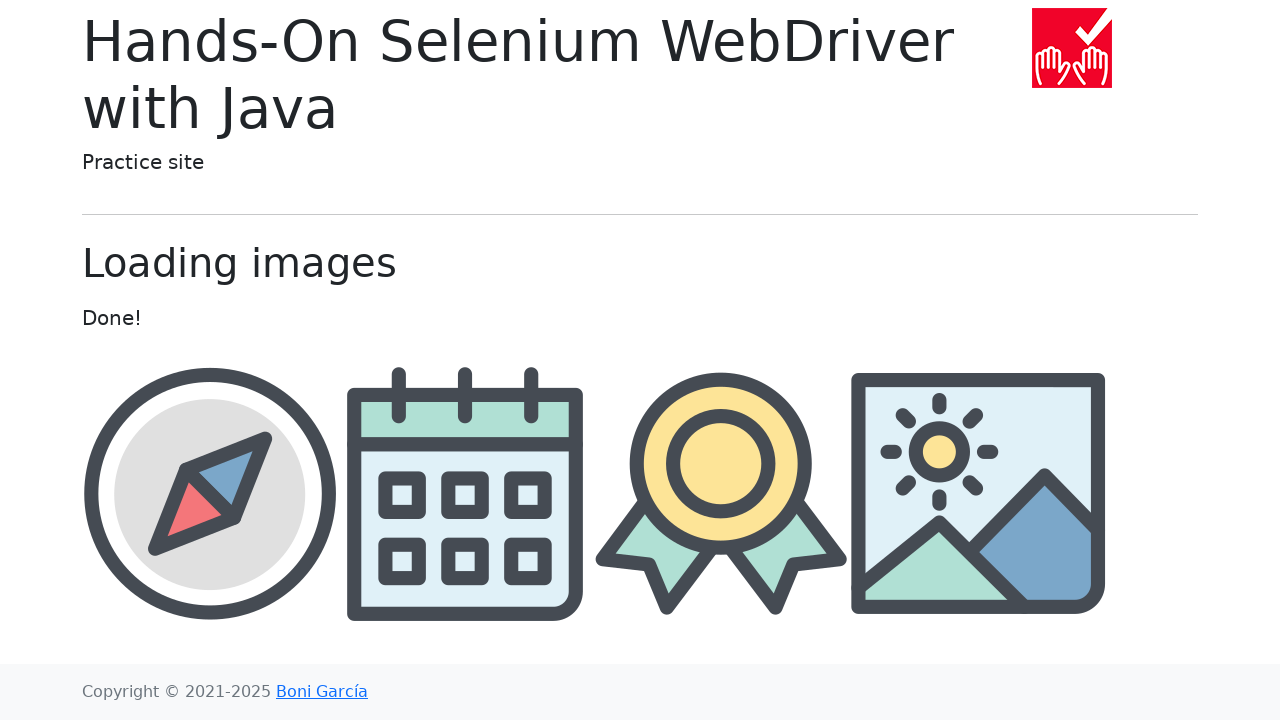

Verified landscape image src contains 'landscape'
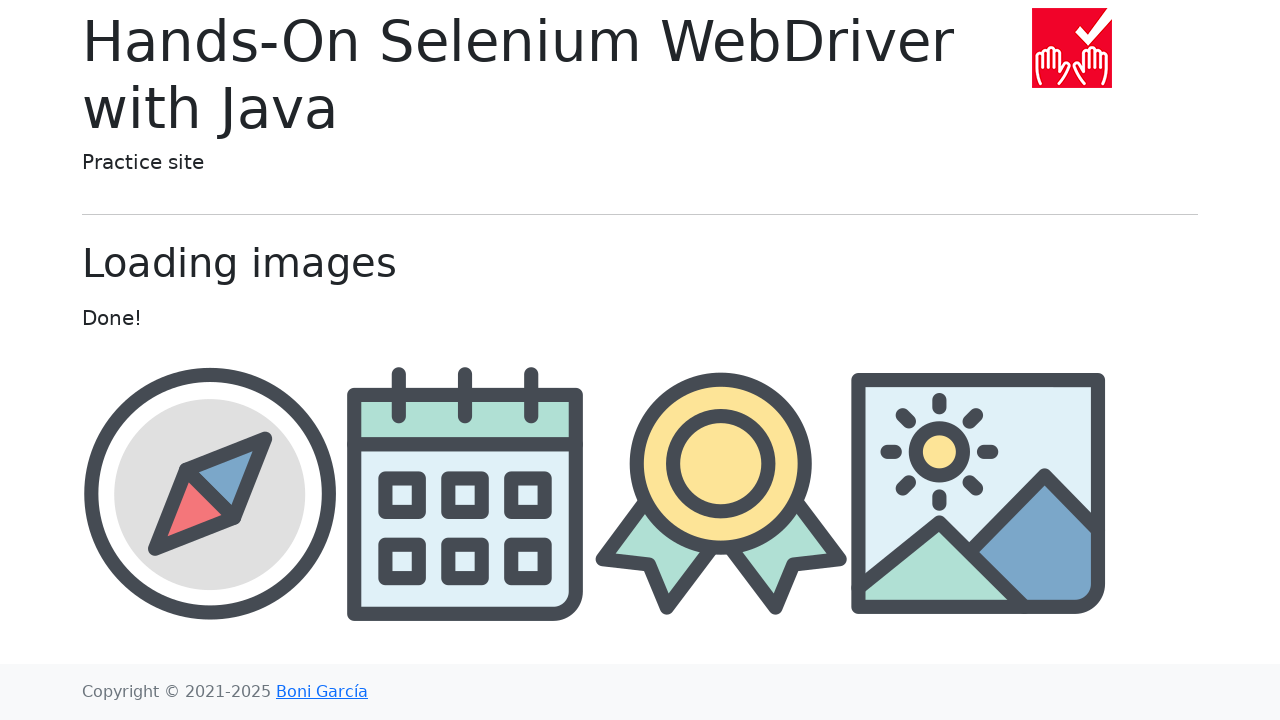

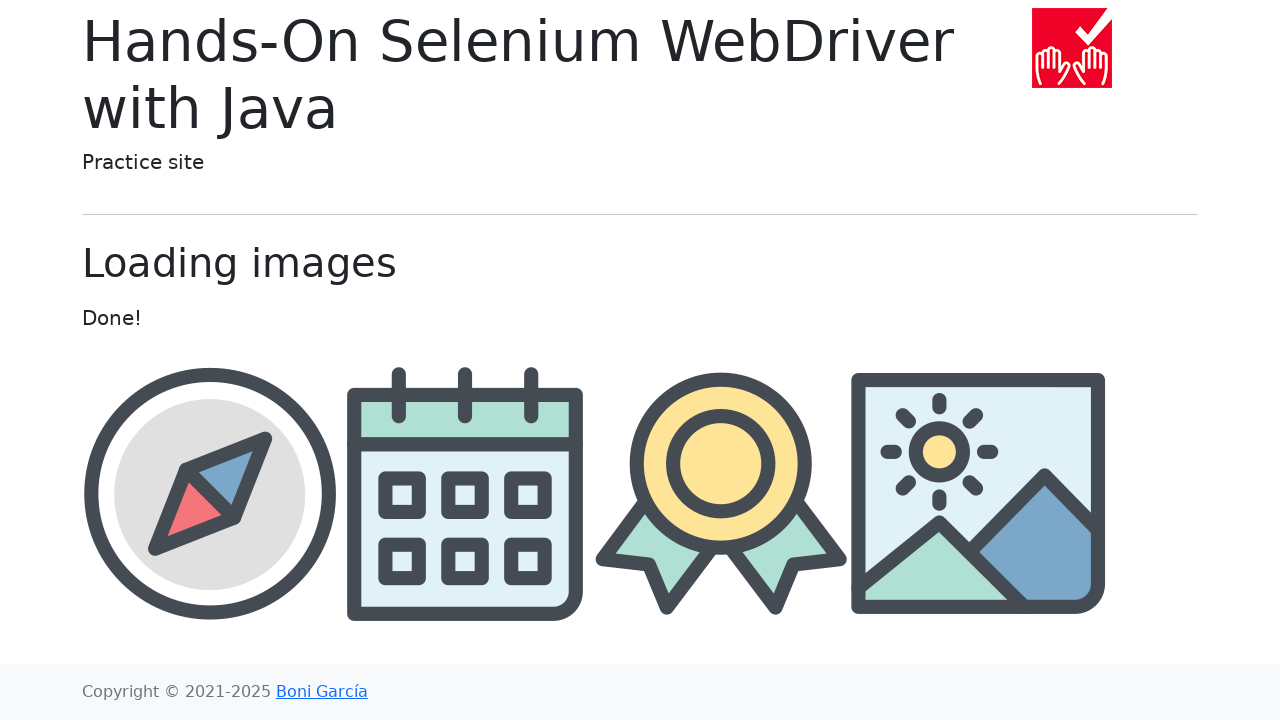